Tests that the return date field becomes enabled when selecting round trip option on a flight booking form. Verifies the field's enabled/disabled state by checking its style attribute.

Starting URL: https://rahulshettyacademy.com/dropdownsPractise/

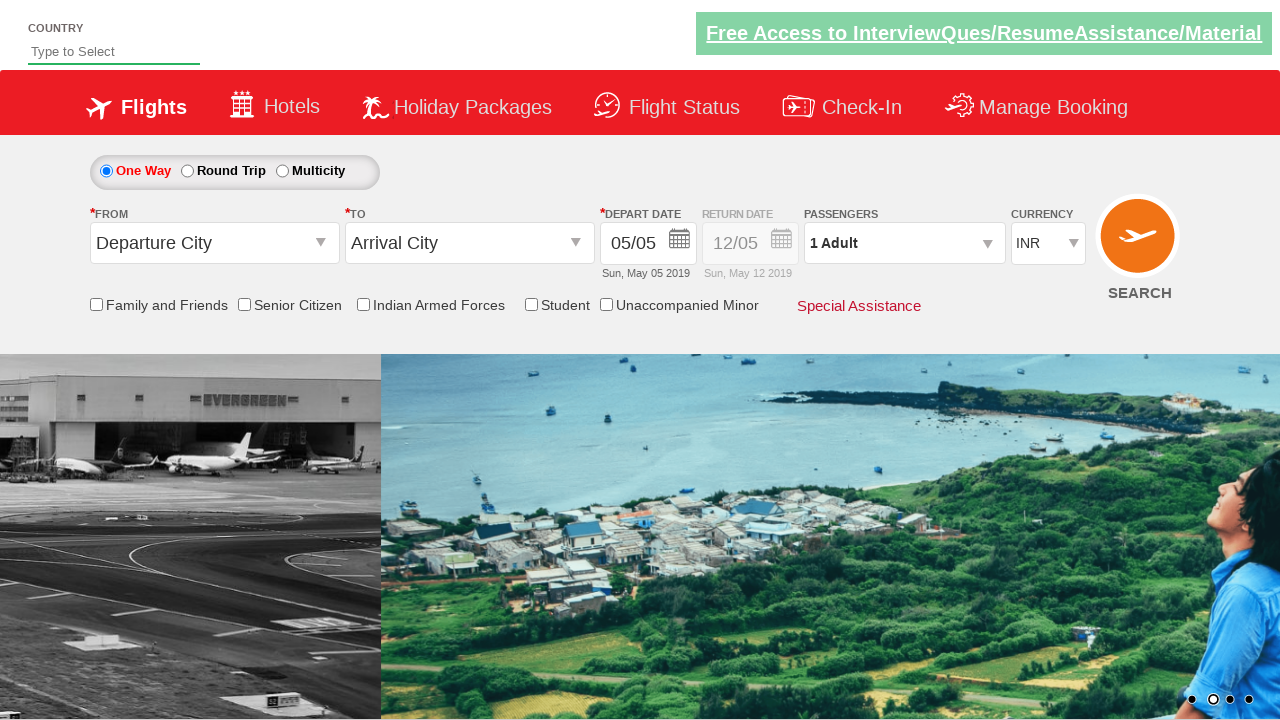

Located return date field div element
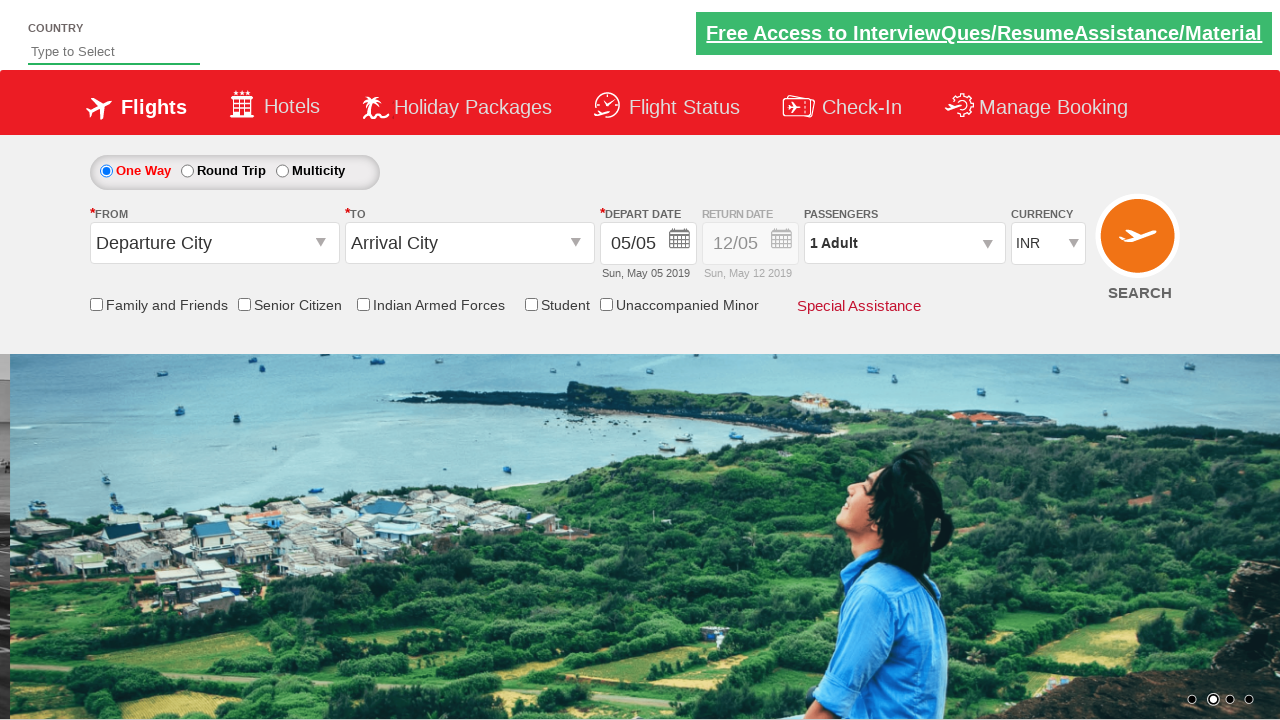

Retrieved initial style attribute of return date field (one-way trip default state)
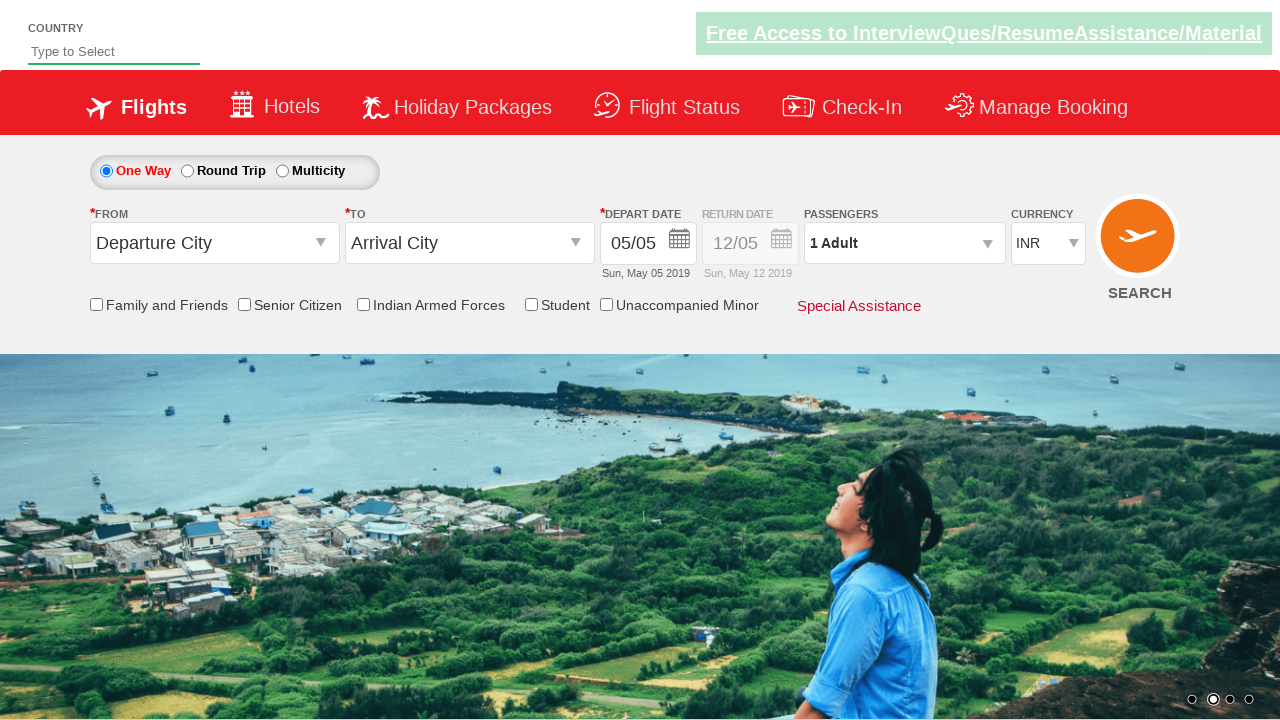

Clicked round trip radio button option at (187, 171) on #ctl00_mainContent_rbtnl_Trip_1
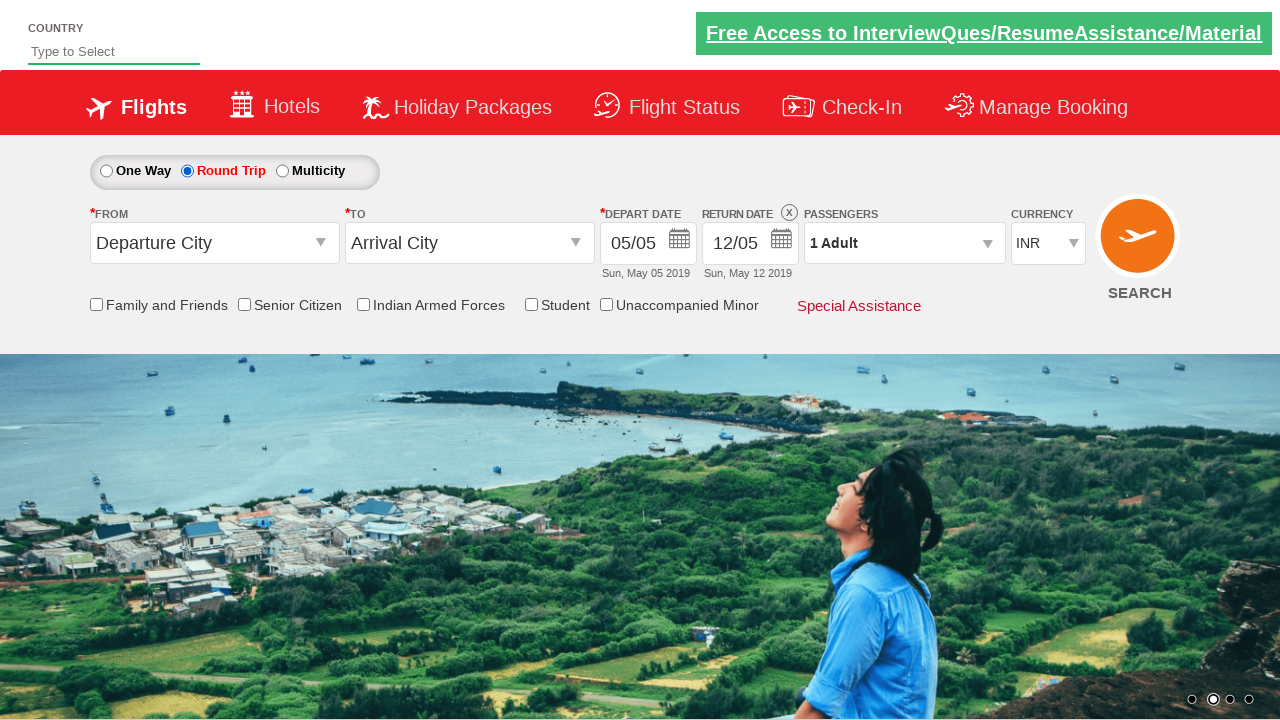

Waited 500ms for UI to update after round trip selection
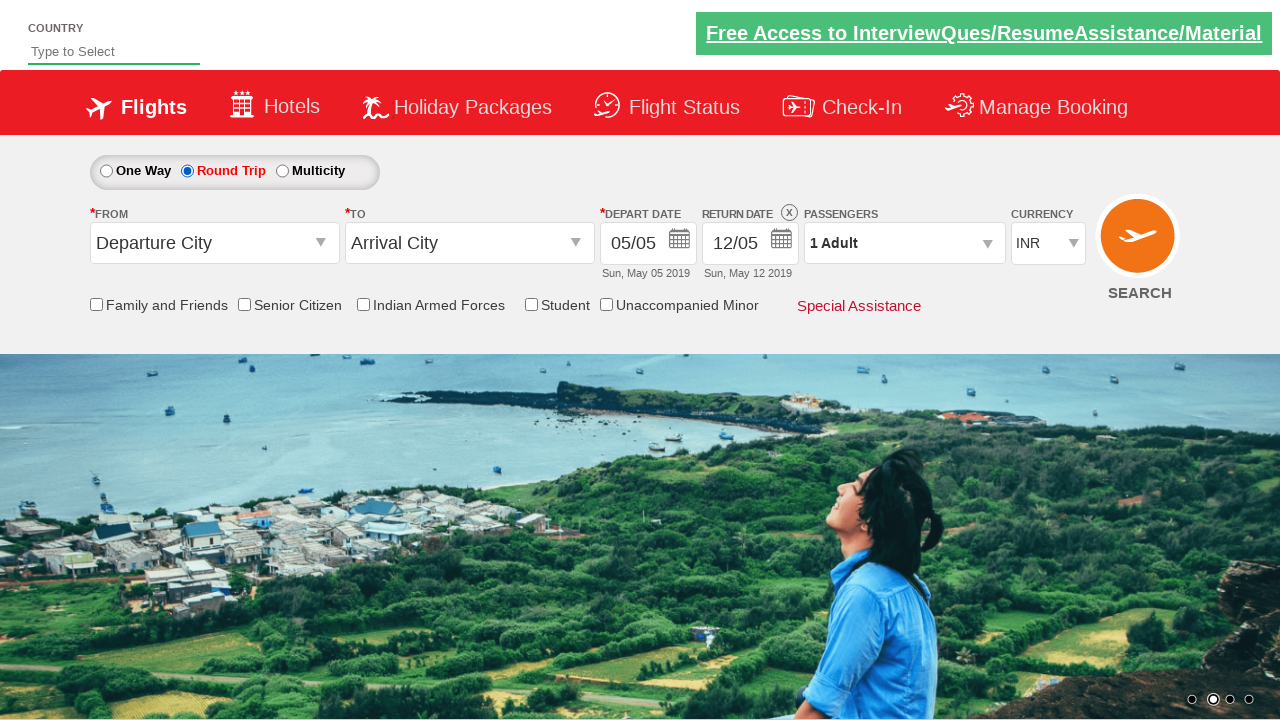

Retrieved updated style attribute of return date field after round trip selection
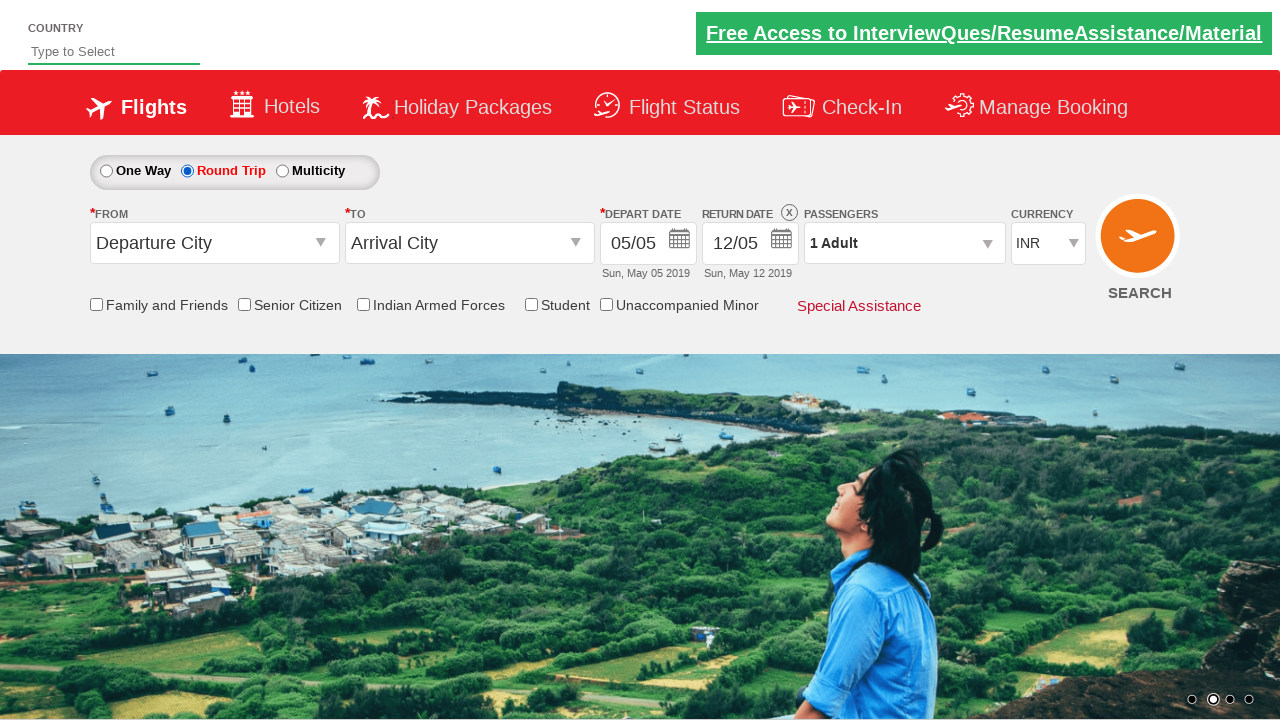

Verified return date field is enabled by confirming opacity is 1 in style attribute
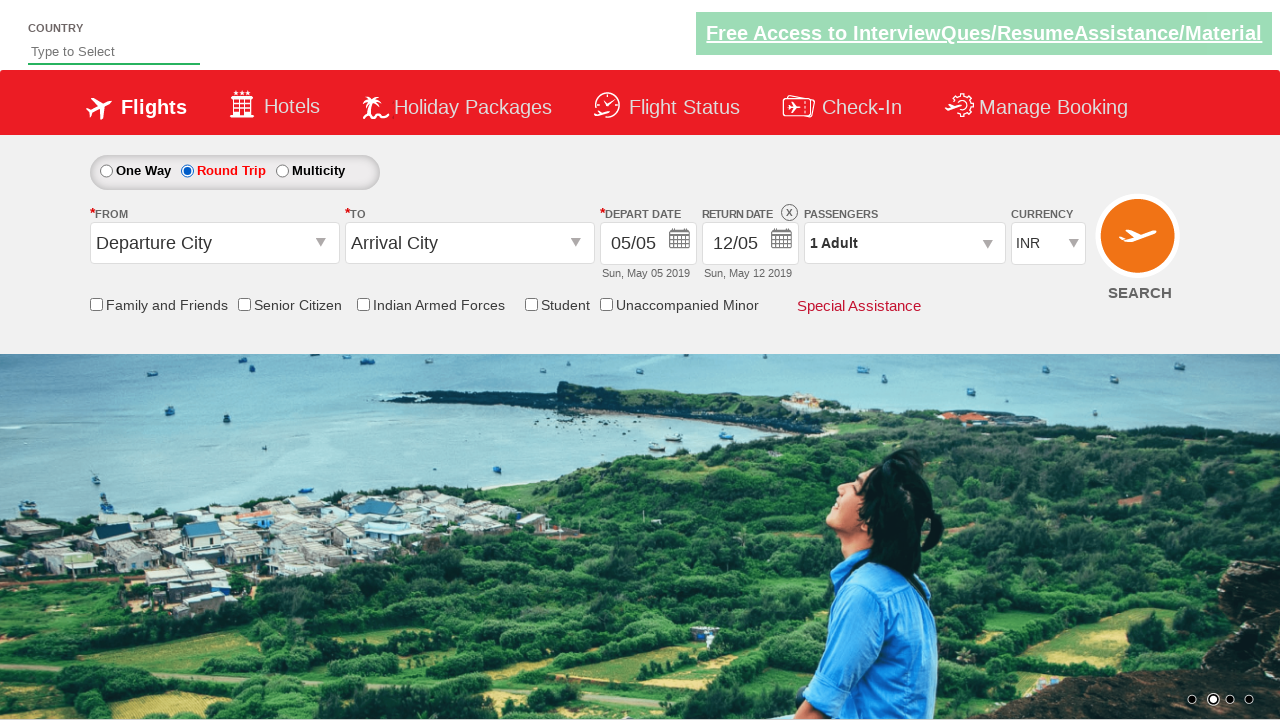

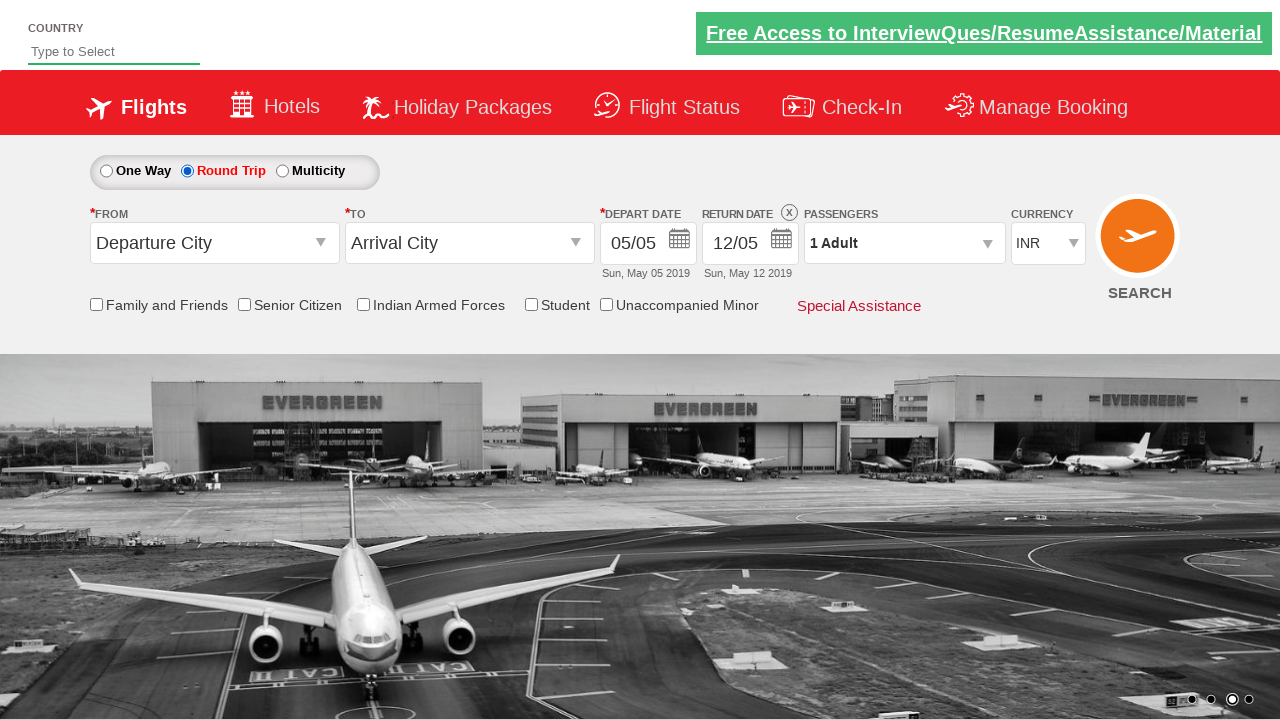